Tests Ctrl+click functionality to select multiple random elements (1, 4, 8, 11, 14, 18) from a jQuery selectable list.

Starting URL: https://automationfc.github.io/jquery-selectable/

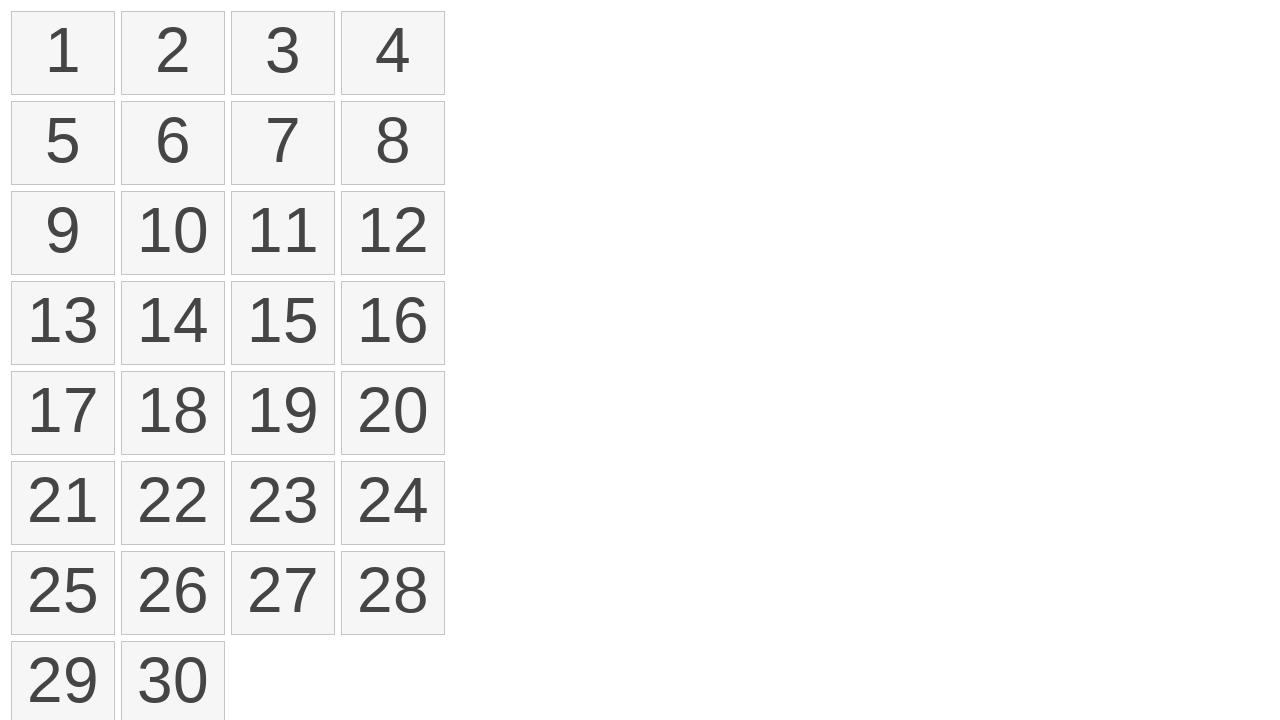

Waited for selectable list items to load
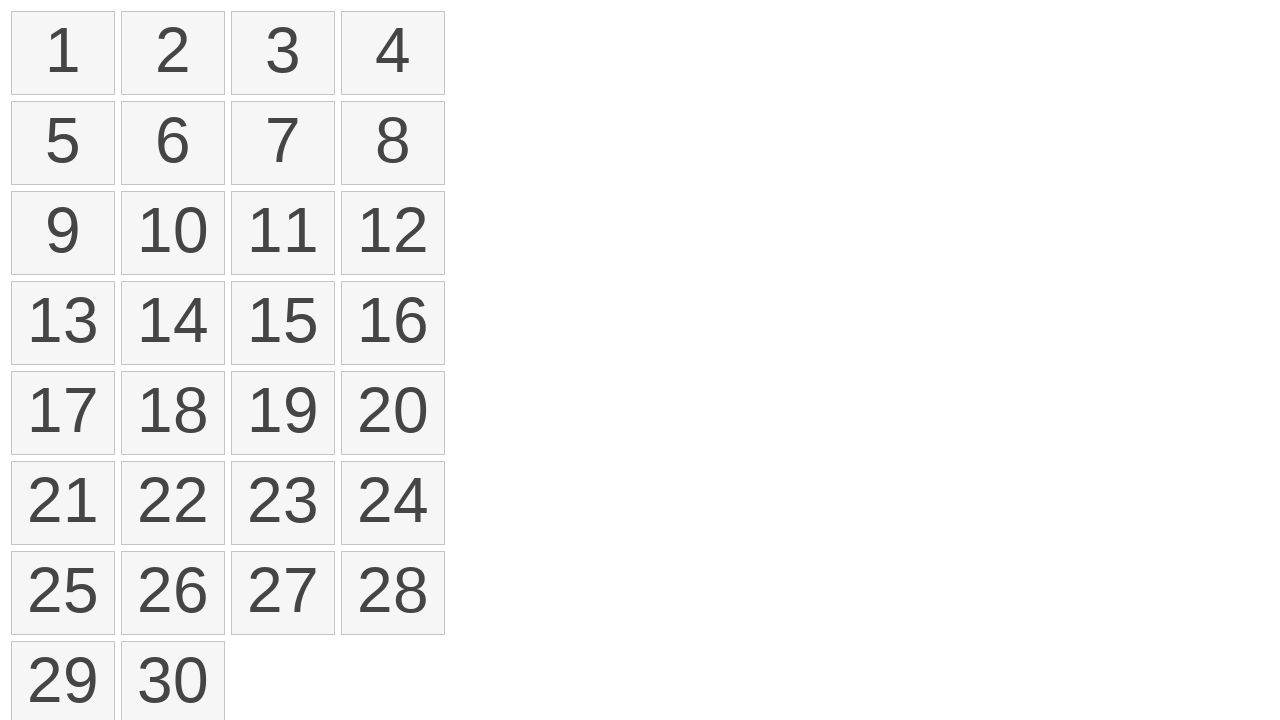

Located all selectable number elements
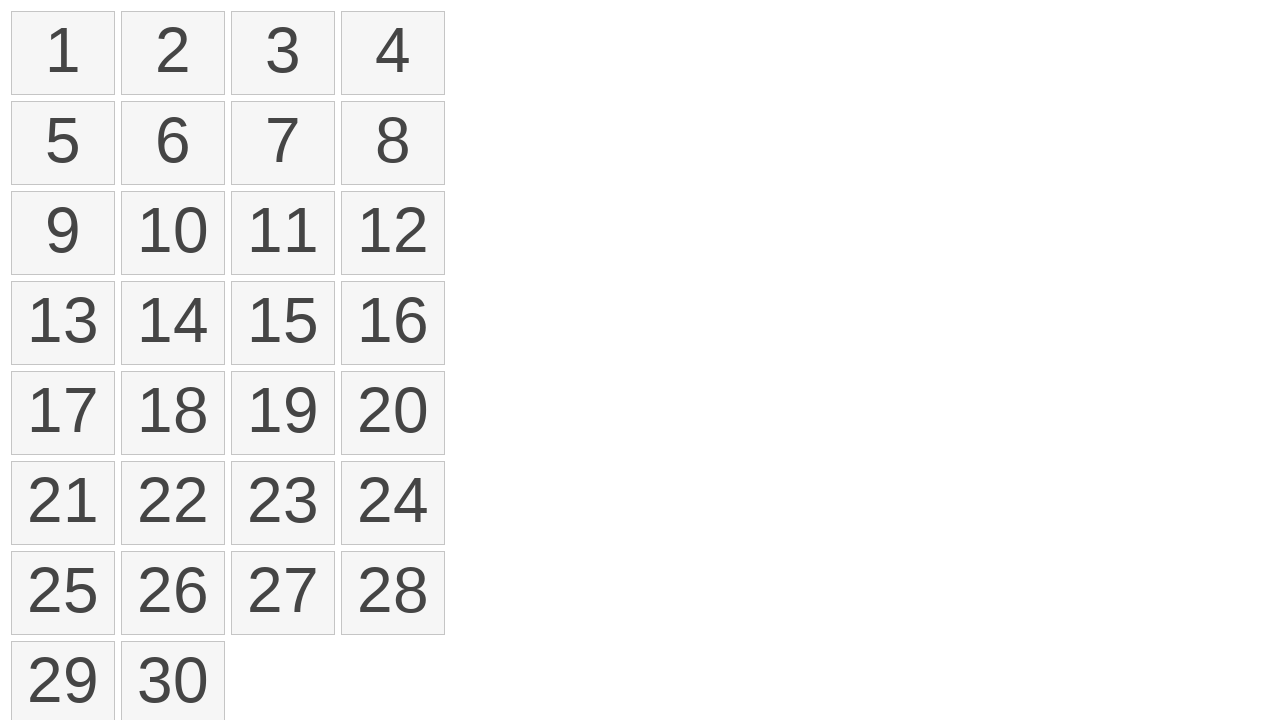

Pressed Control key to enable multi-select mode
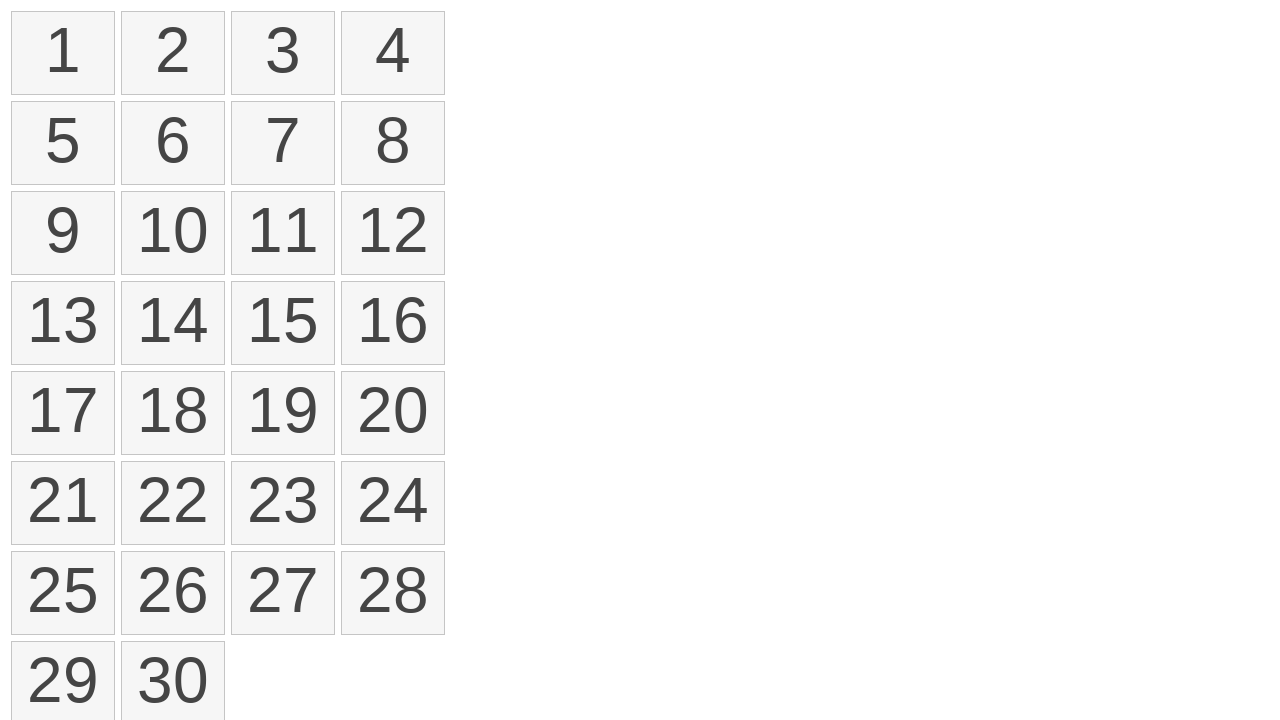

Ctrl+clicked element at index 0 (number 1) at (63, 53) on xpath=//ol[@id='selectable']//li >> nth=0
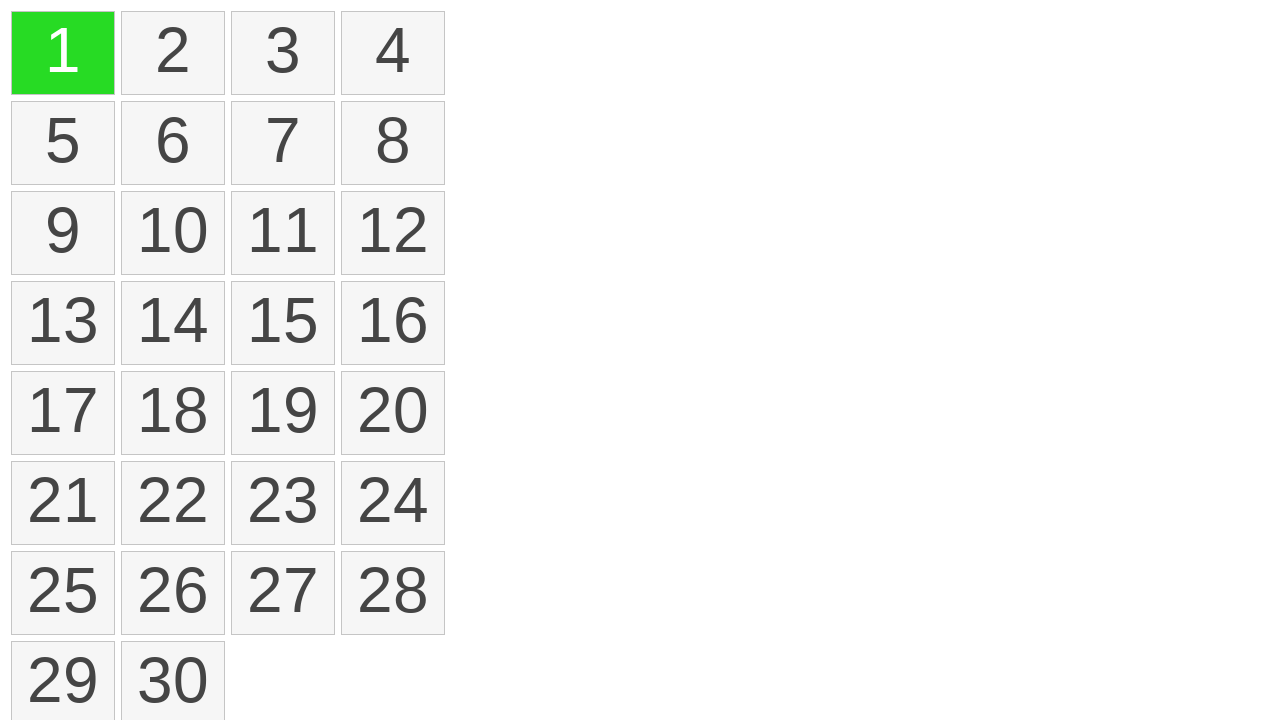

Ctrl+clicked element at index 3 (number 4) at (393, 53) on xpath=//ol[@id='selectable']//li >> nth=3
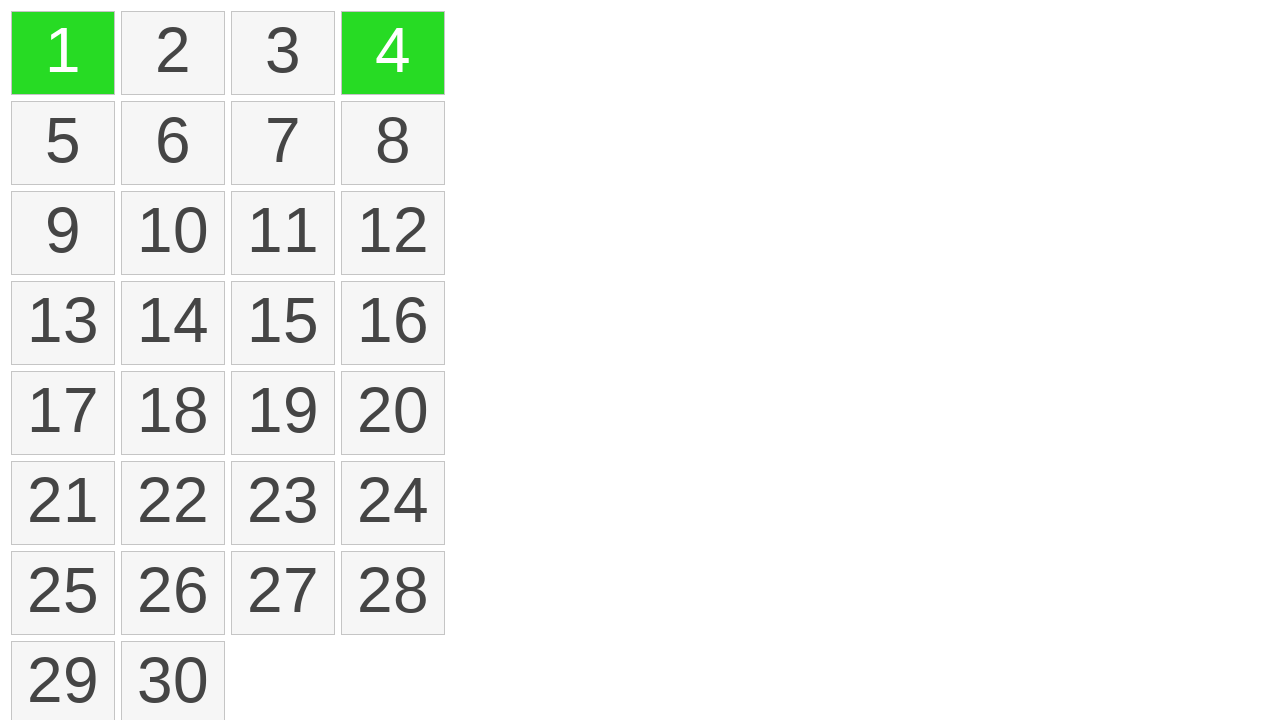

Ctrl+clicked element at index 7 (number 8) at (393, 143) on xpath=//ol[@id='selectable']//li >> nth=7
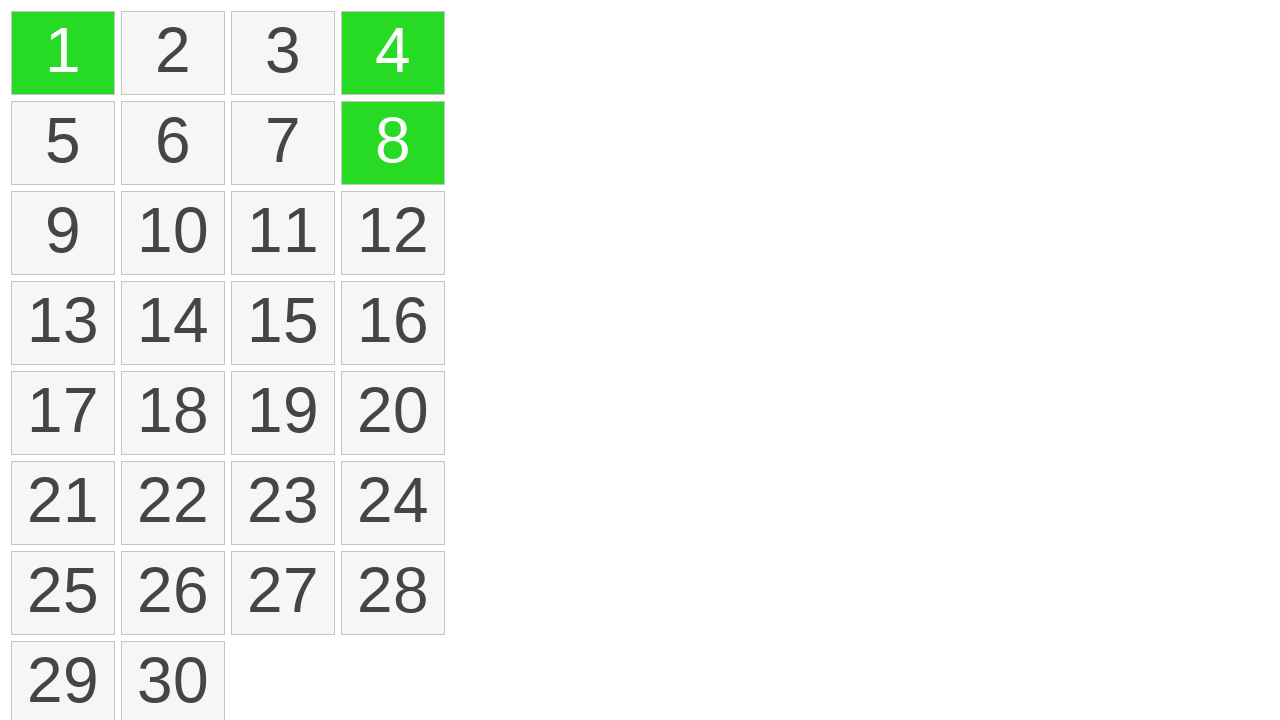

Ctrl+clicked element at index 10 (number 11) at (283, 233) on xpath=//ol[@id='selectable']//li >> nth=10
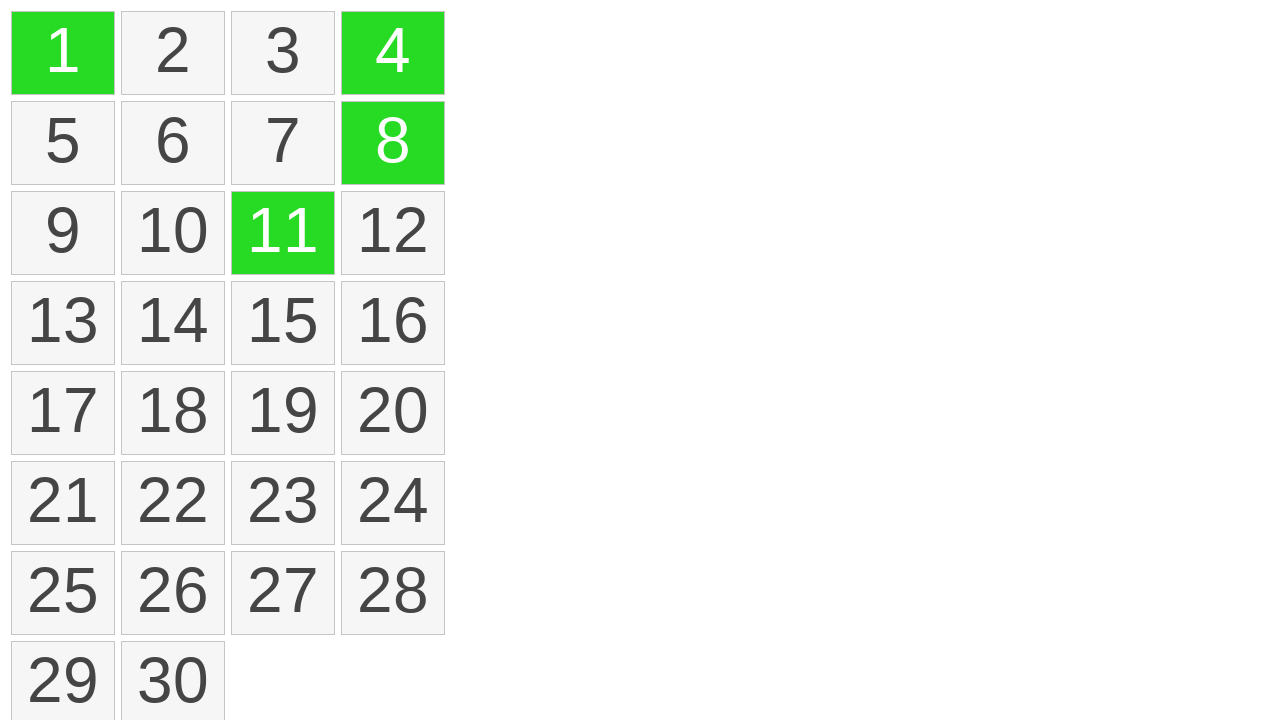

Ctrl+clicked element at index 13 (number 14) at (173, 323) on xpath=//ol[@id='selectable']//li >> nth=13
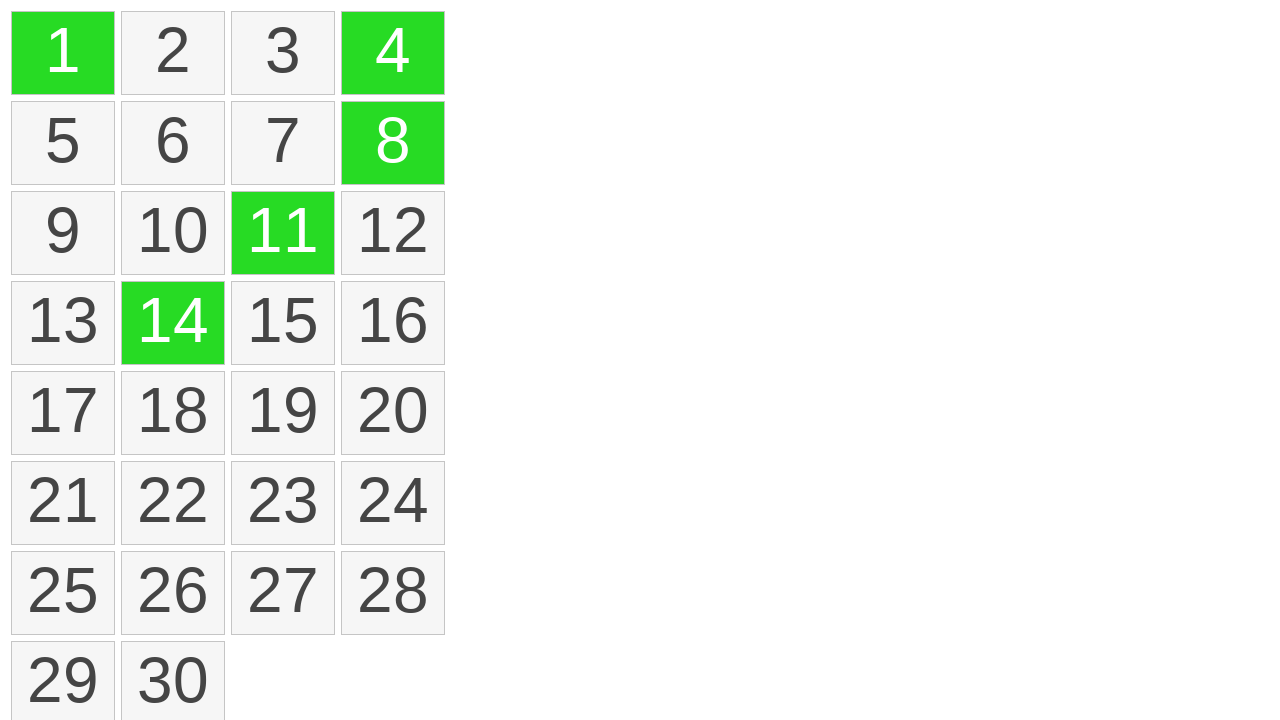

Ctrl+clicked element at index 17 (number 18) at (173, 413) on xpath=//ol[@id='selectable']//li >> nth=17
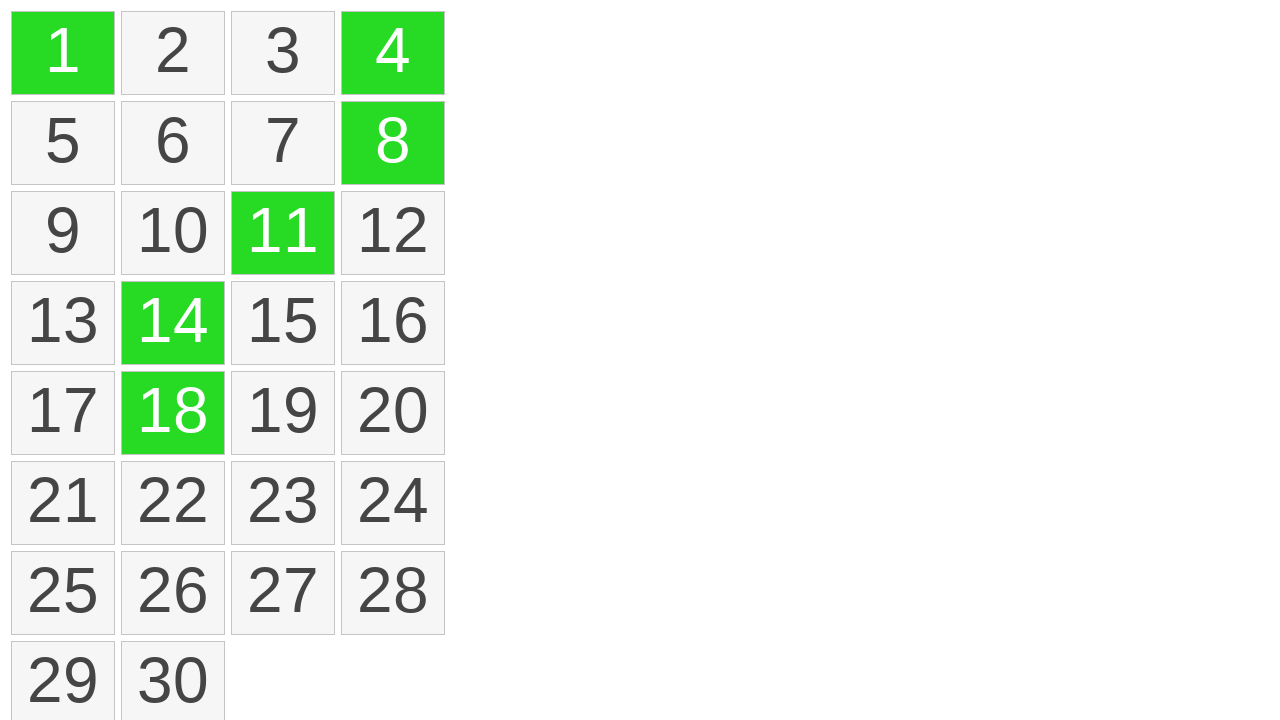

Released Control key to end multi-select mode
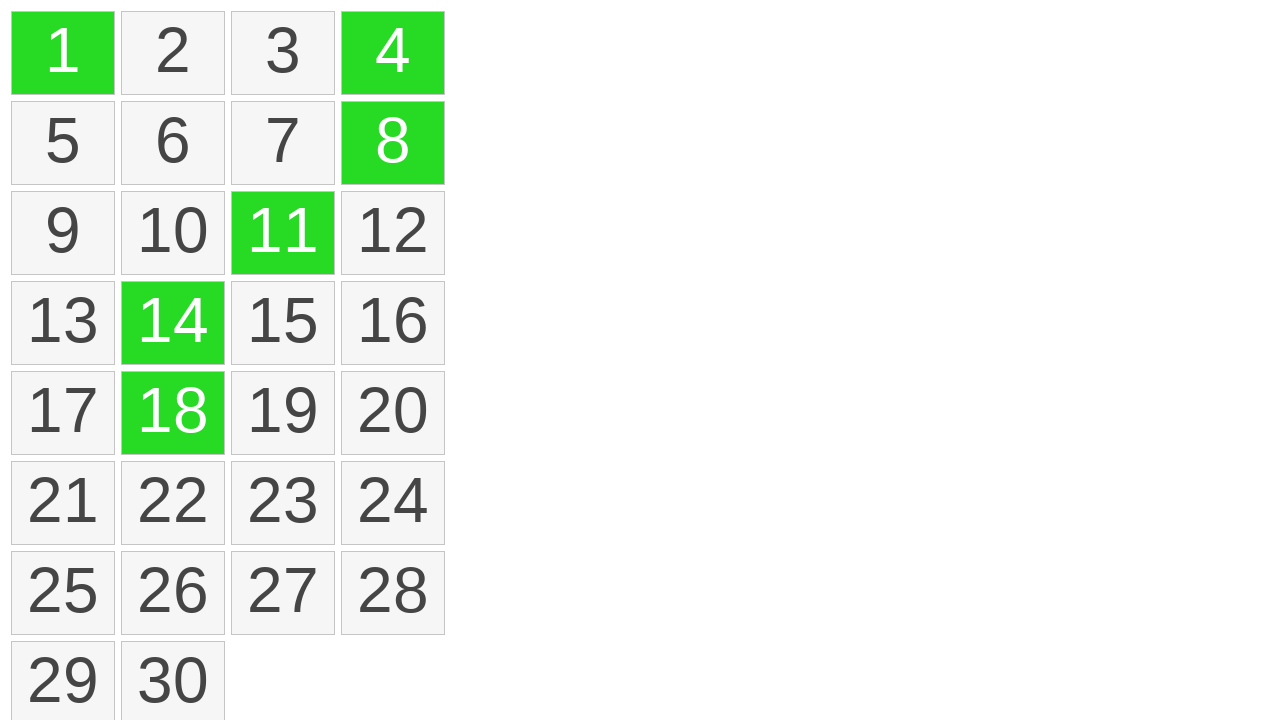

Verified that selected elements are marked with ui-selected class
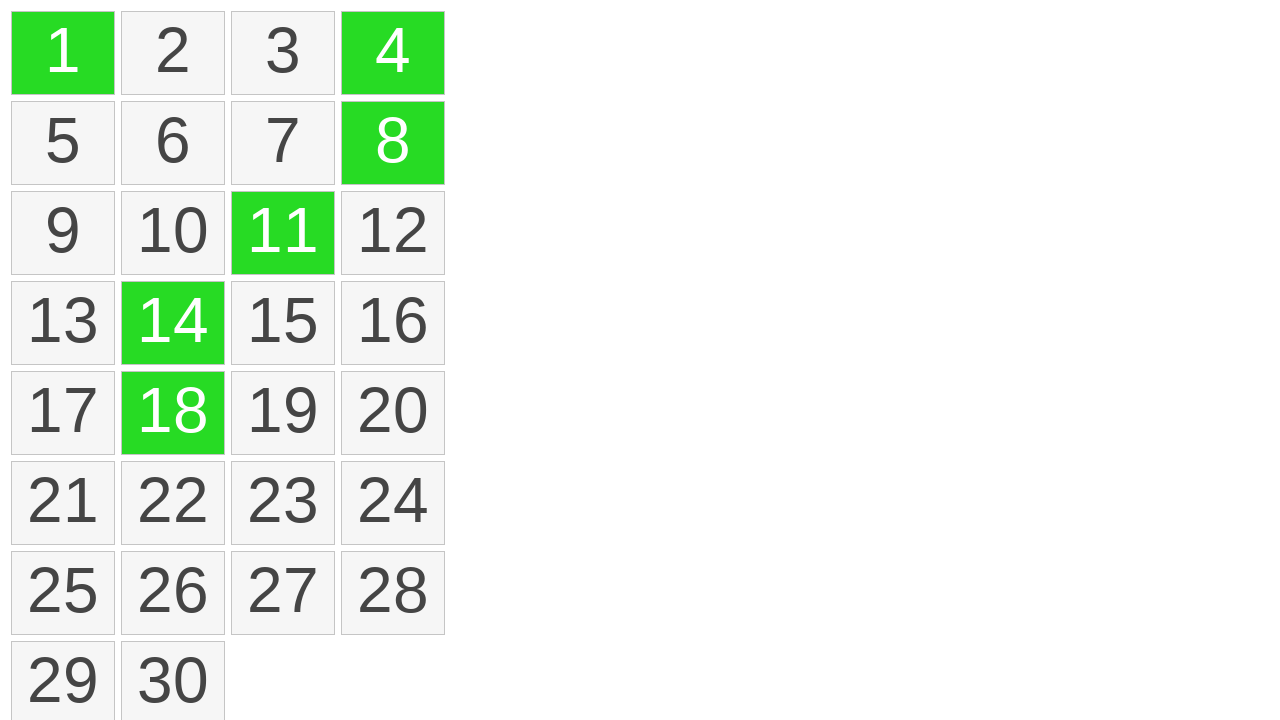

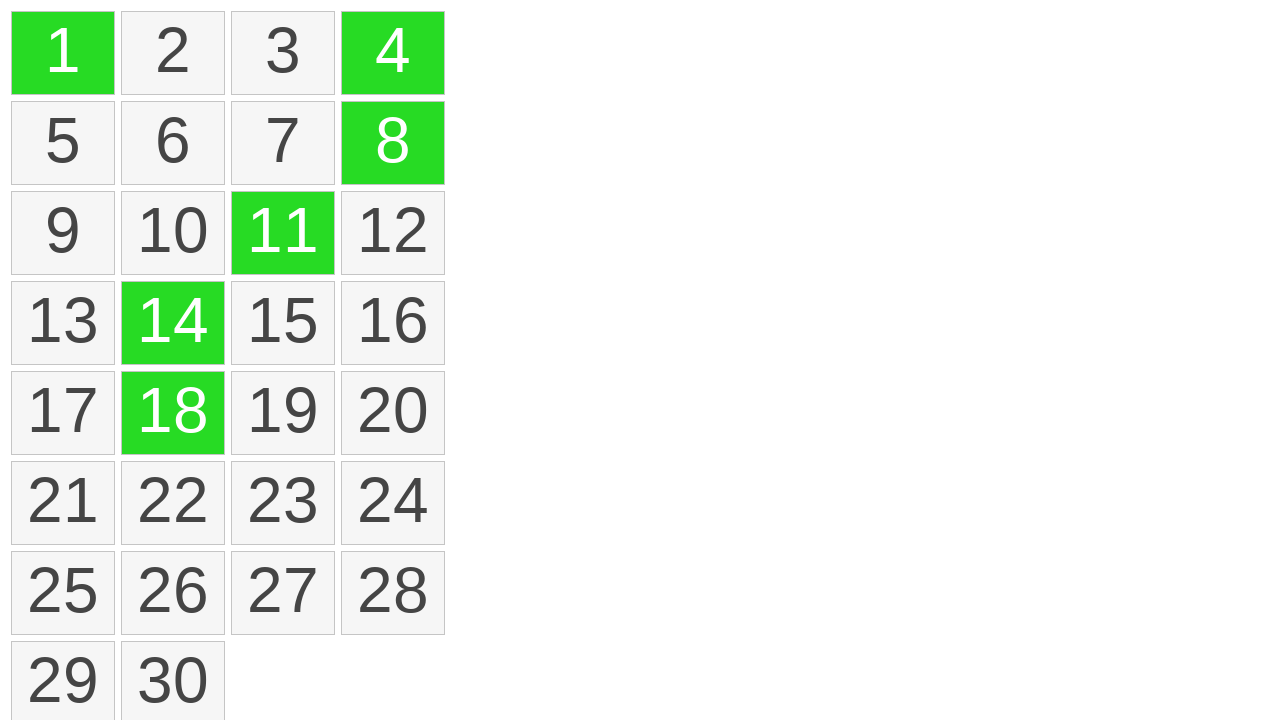